Tests filtering to display all items after filtering by other categories

Starting URL: https://demo.playwright.dev/todomvc

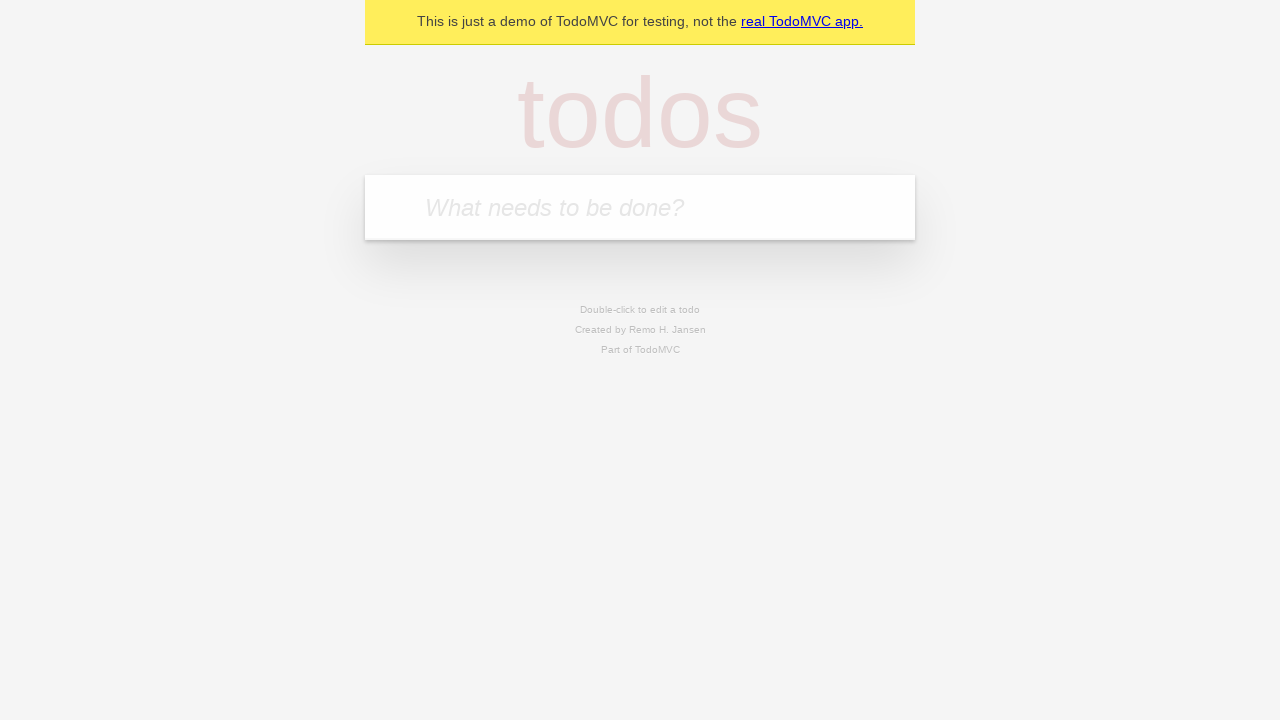

Filled todo input with 'buy some cheese' on internal:attr=[placeholder="What needs to be done?"i]
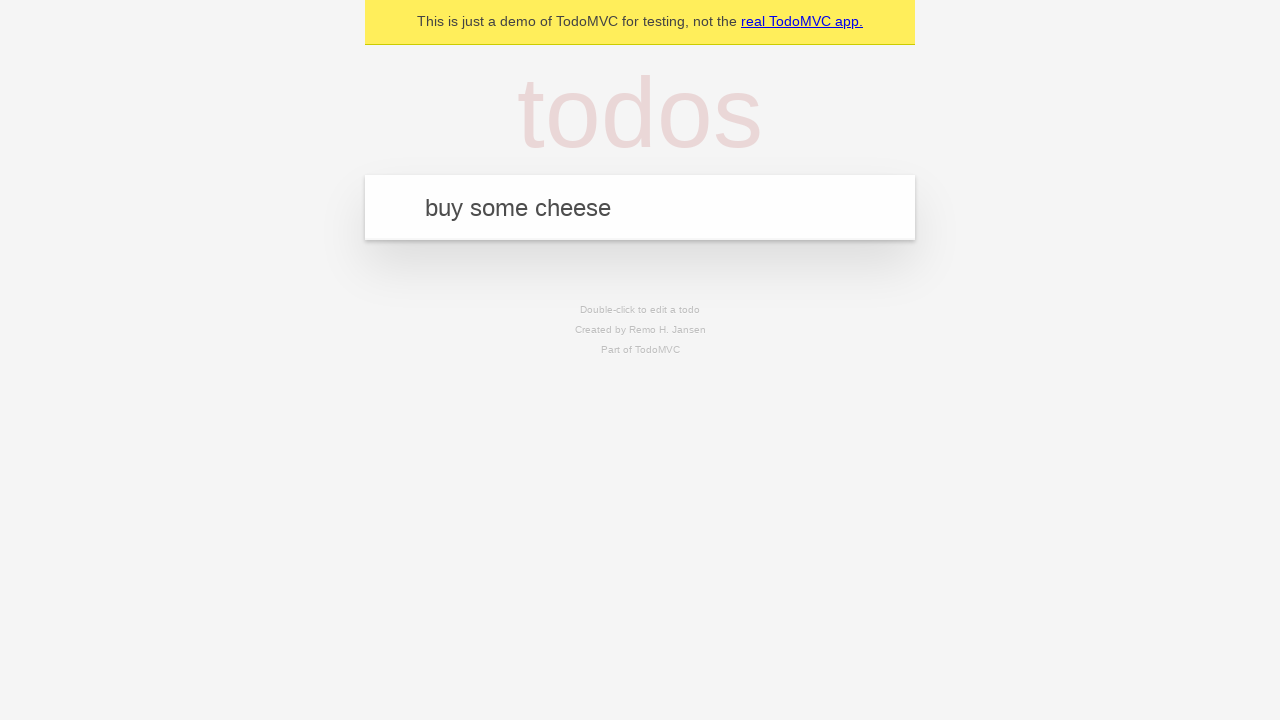

Pressed Enter to create todo 'buy some cheese' on internal:attr=[placeholder="What needs to be done?"i]
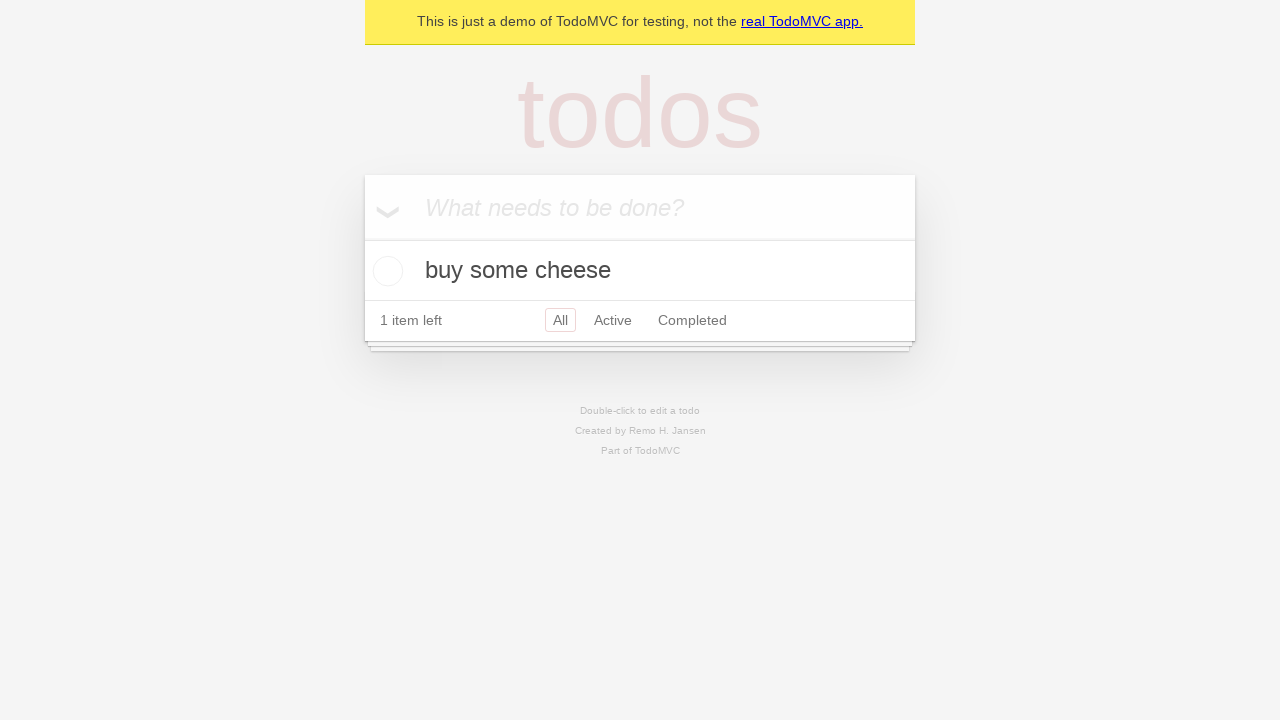

Filled todo input with 'feed the cat' on internal:attr=[placeholder="What needs to be done?"i]
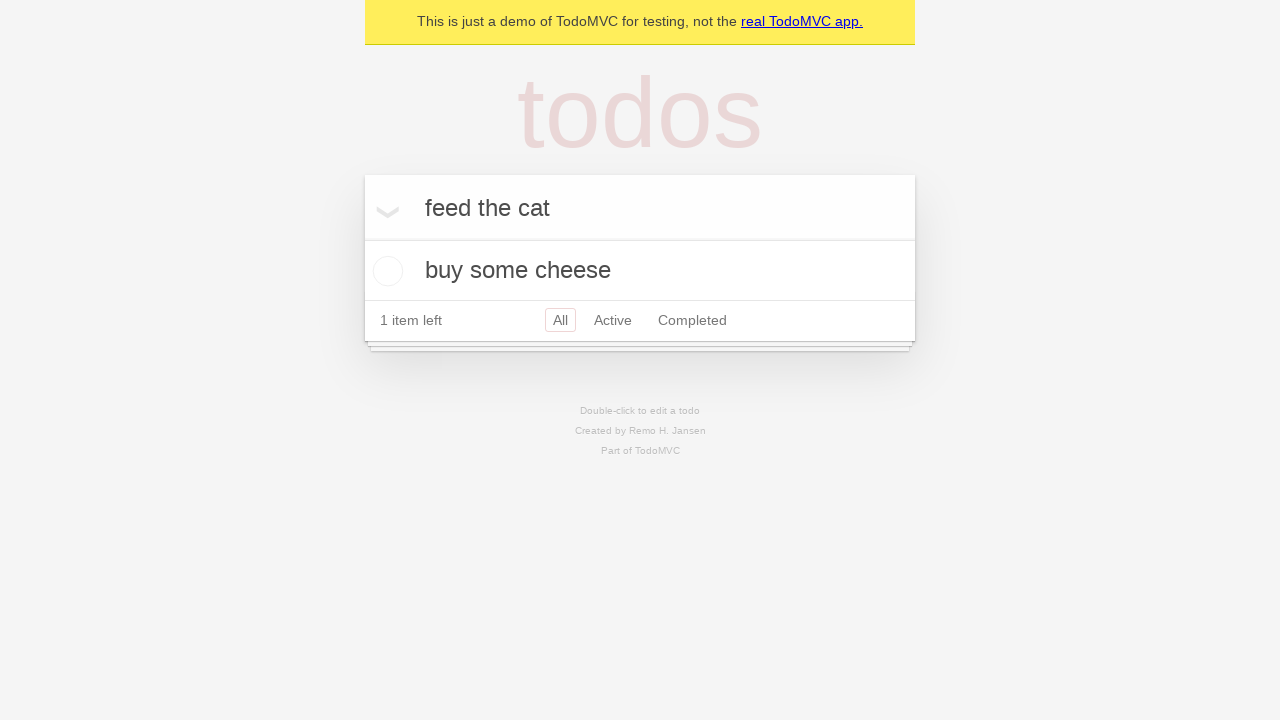

Pressed Enter to create todo 'feed the cat' on internal:attr=[placeholder="What needs to be done?"i]
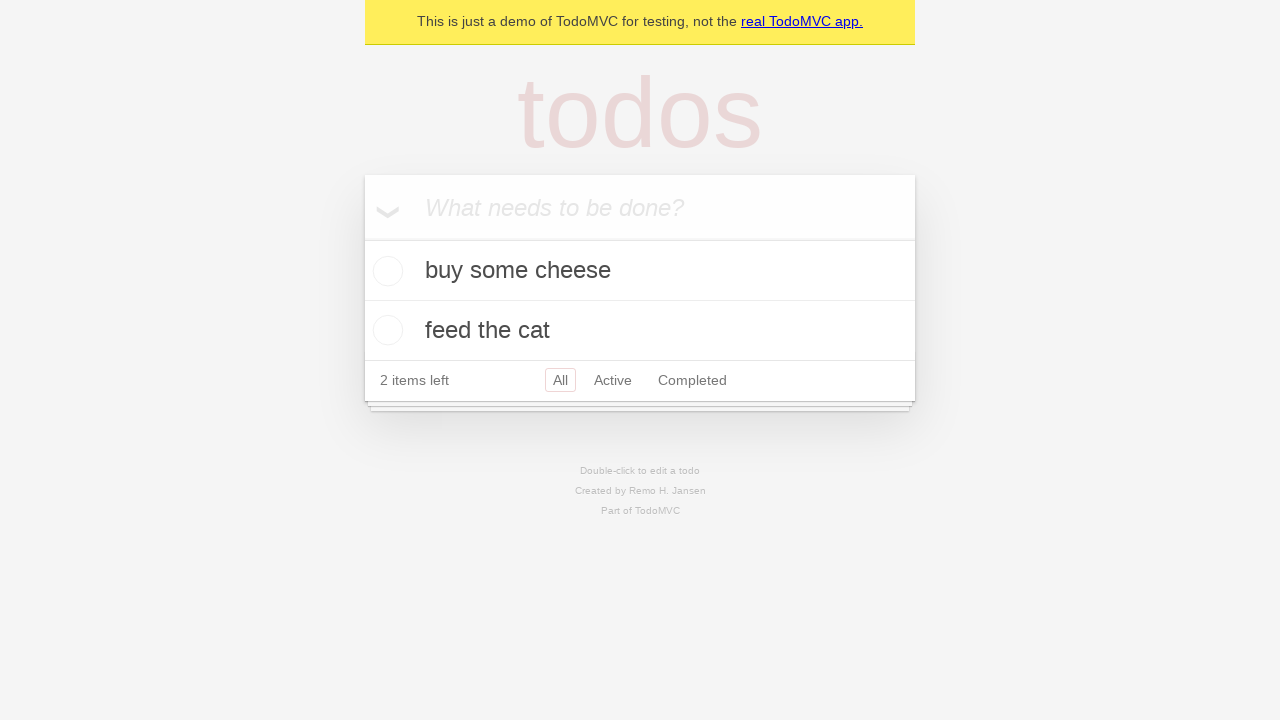

Filled todo input with 'book a doctors appointment' on internal:attr=[placeholder="What needs to be done?"i]
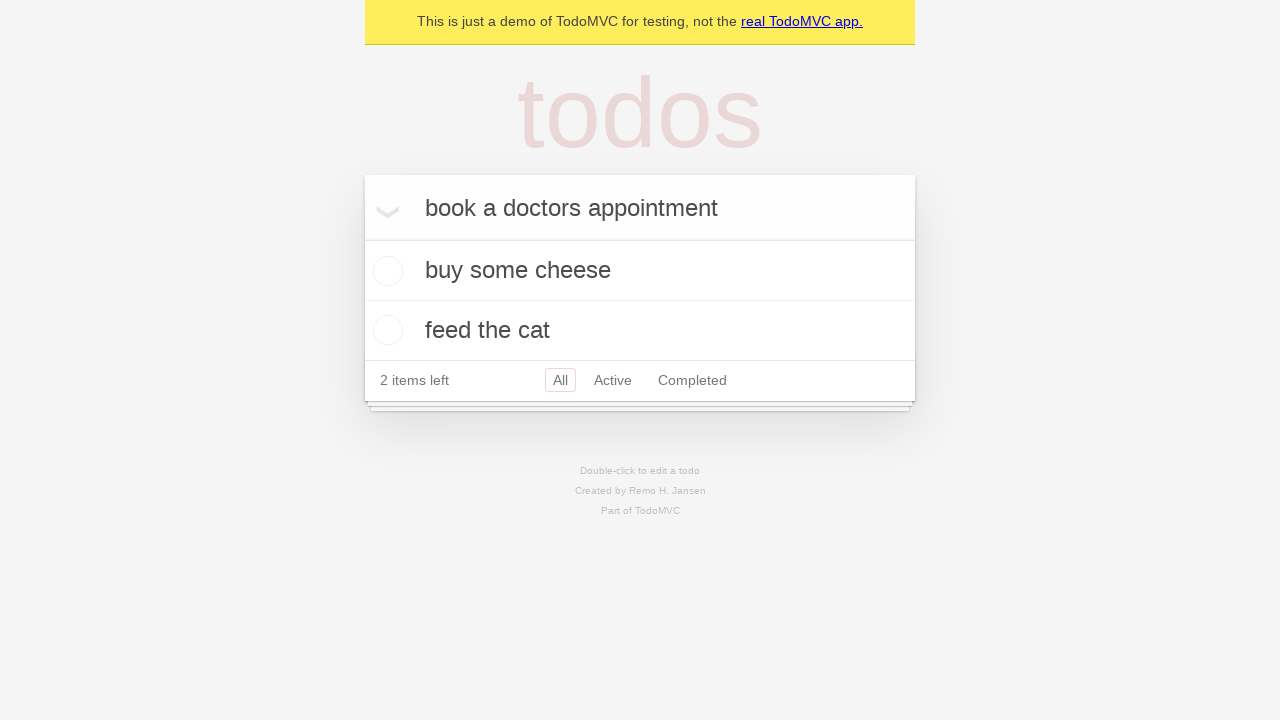

Pressed Enter to create todo 'book a doctors appointment' on internal:attr=[placeholder="What needs to be done?"i]
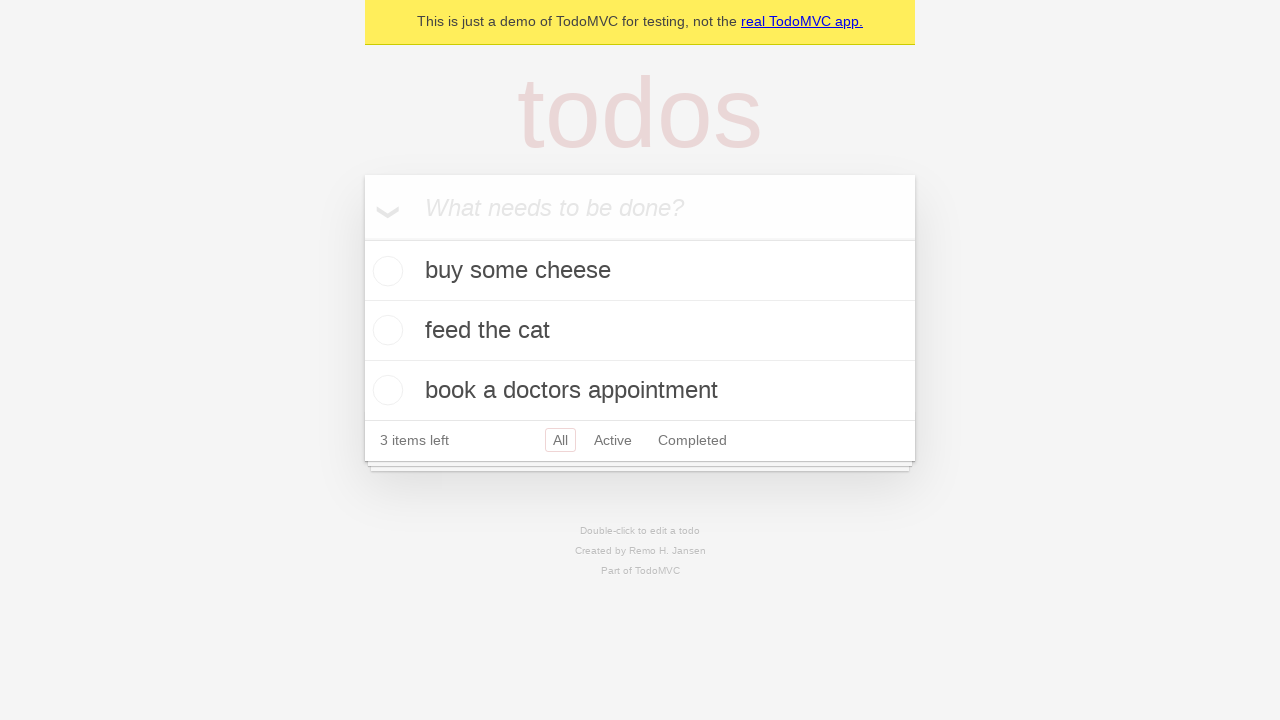

All three todo items have been created and loaded
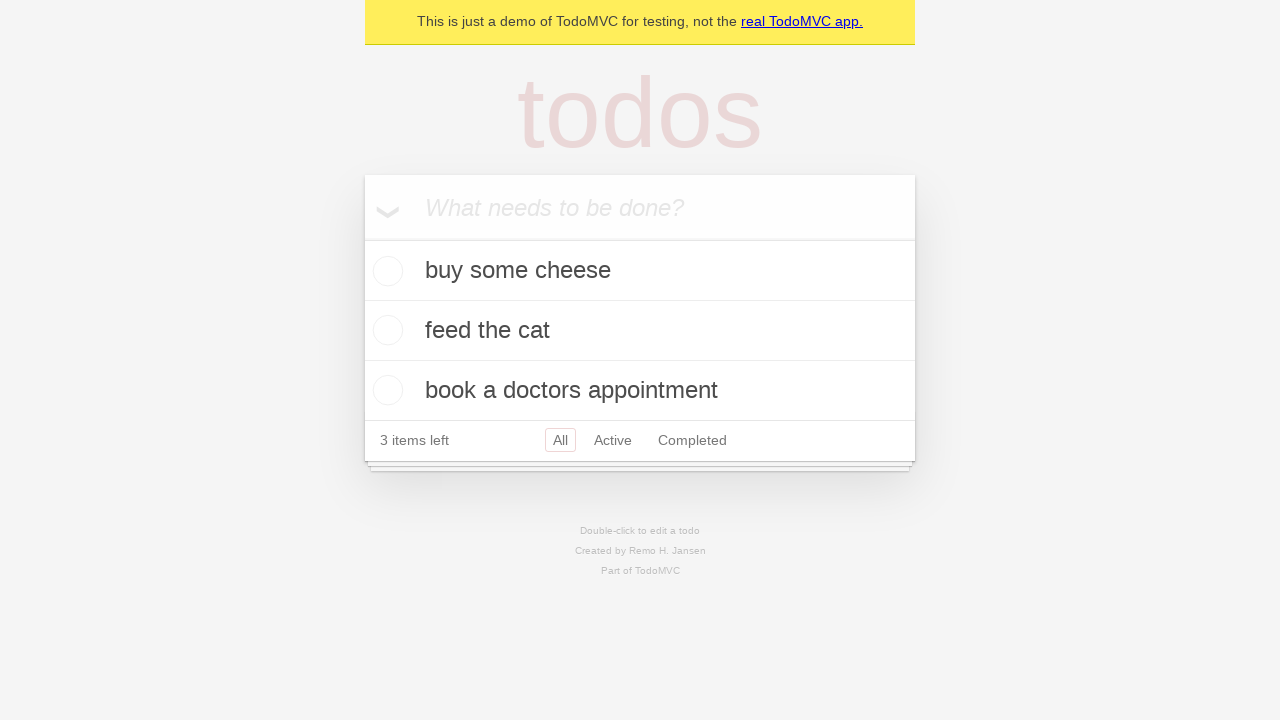

Checked the second todo item as completed at (385, 330) on [data-testid='todo-item'] >> nth=1 >> internal:role=checkbox
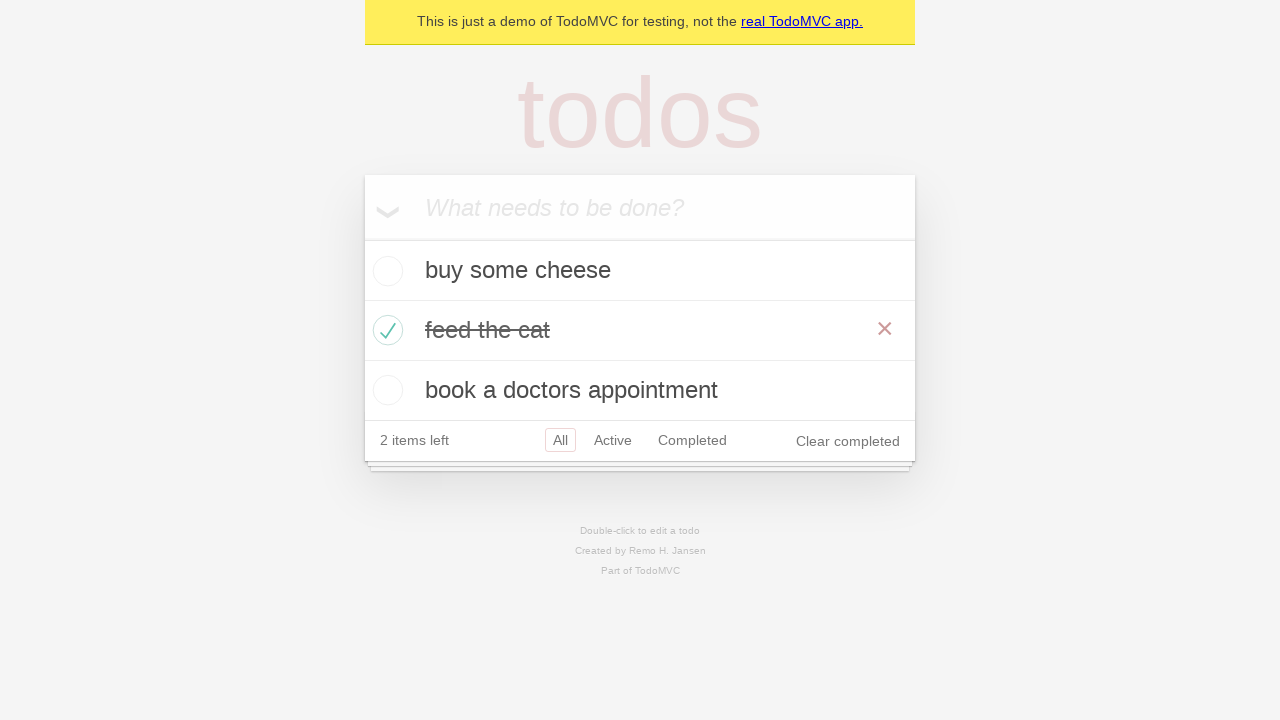

Clicked 'Active' filter to display only active items at (613, 440) on internal:role=link[name="Active"i]
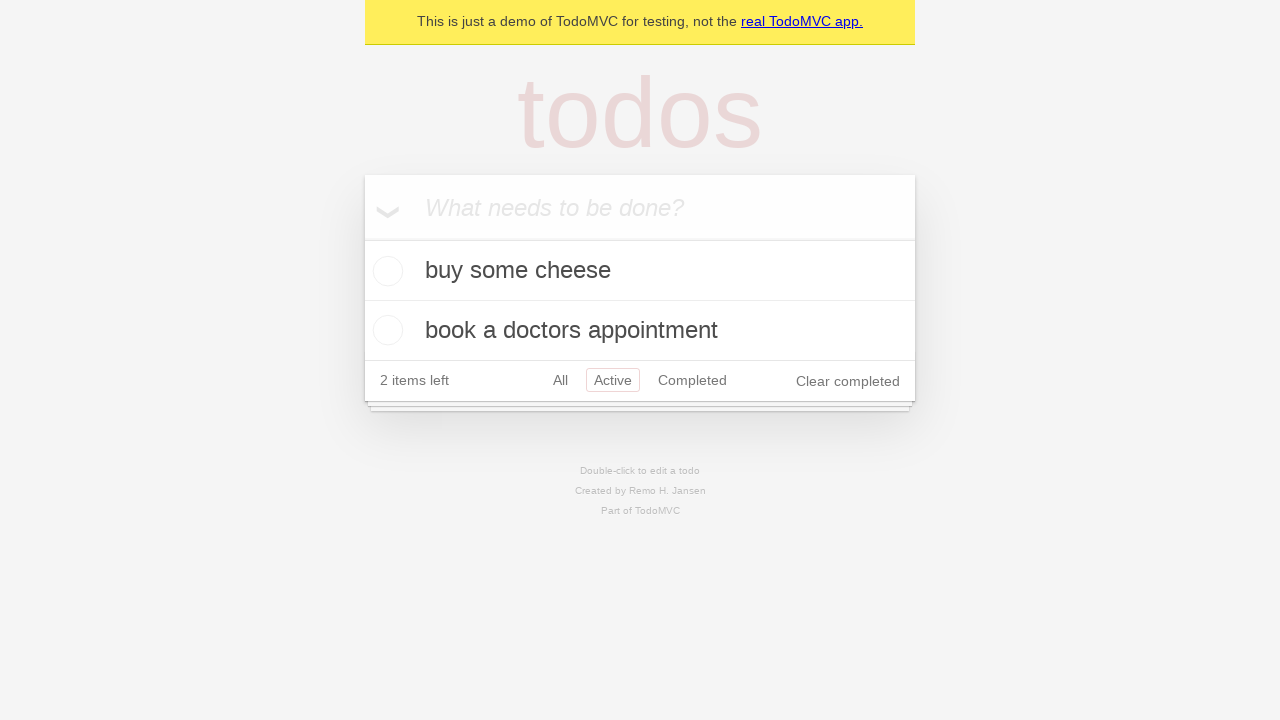

Clicked 'Completed' filter to display only completed items at (692, 380) on internal:role=link[name="Completed"i]
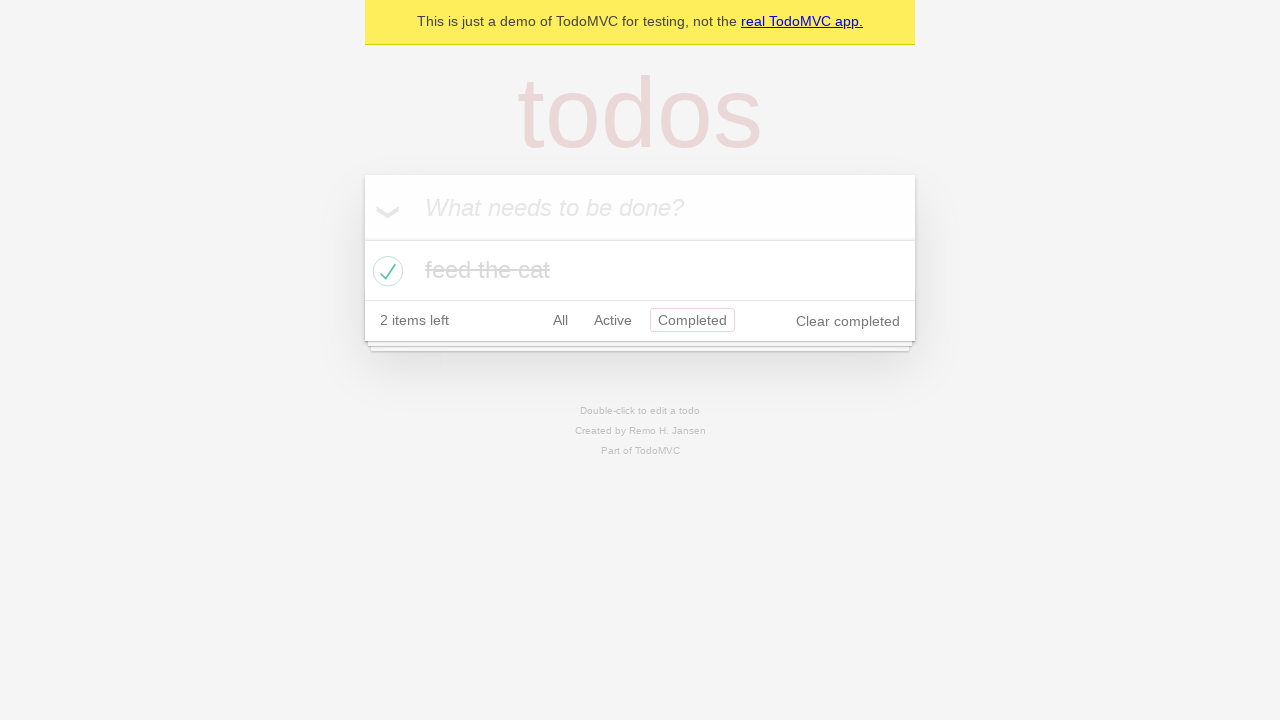

Clicked 'All' filter to display all items at (560, 320) on internal:role=link[name="All"i]
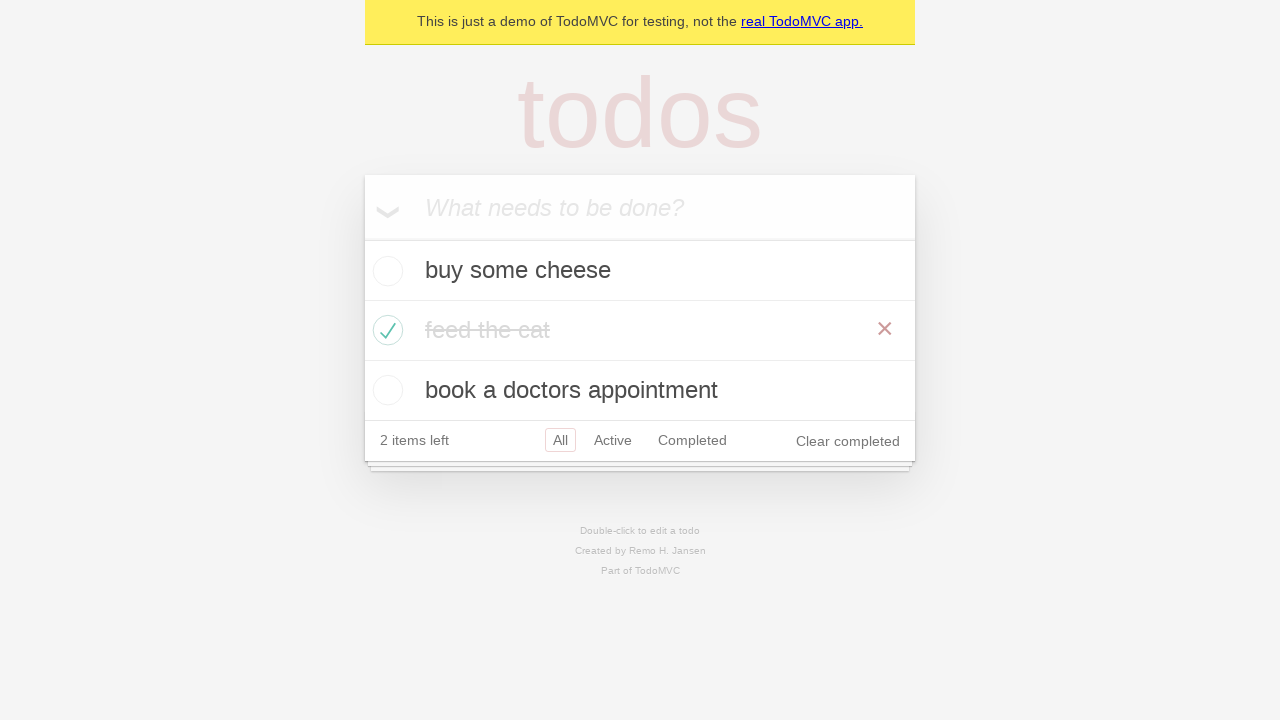

Waited for filter to apply and all items to be displayed
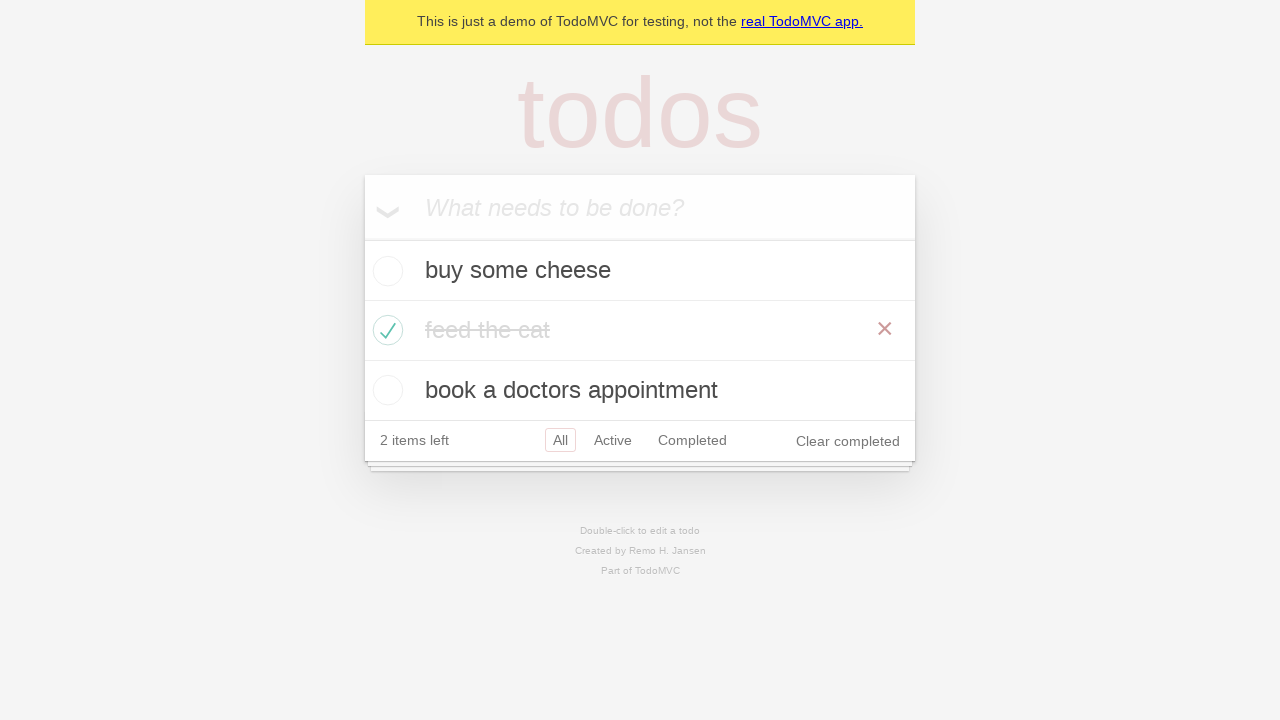

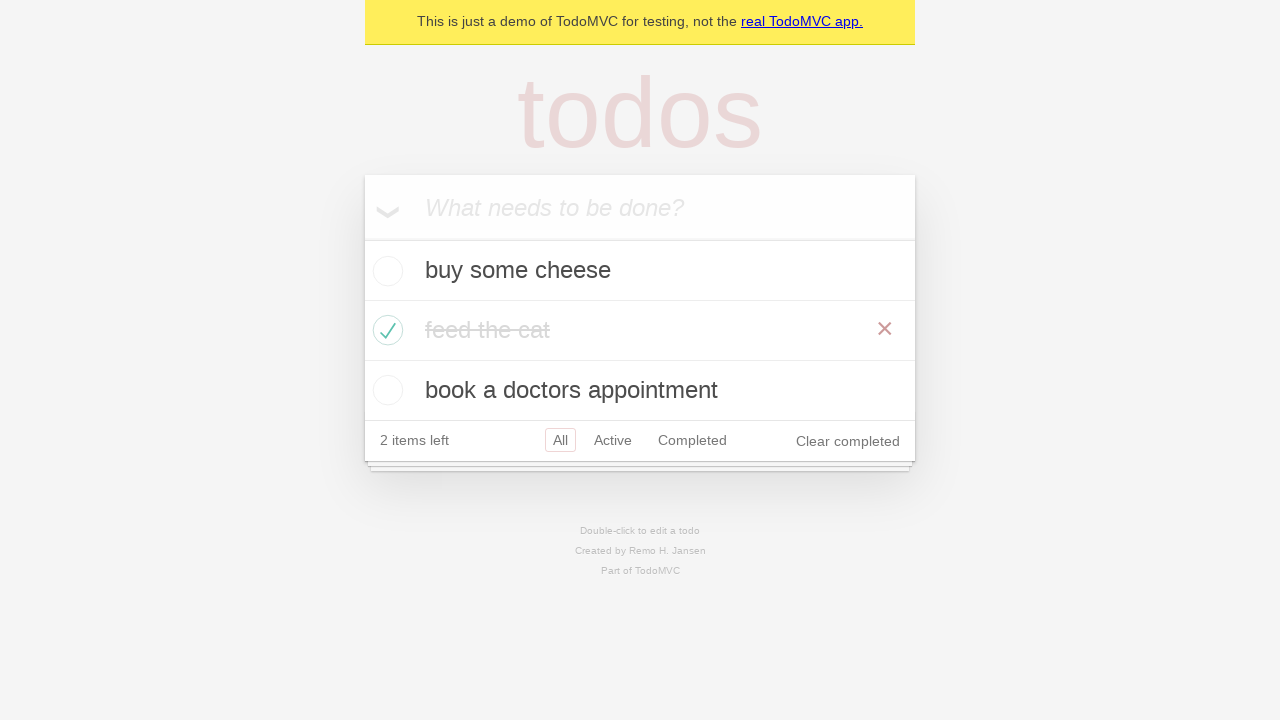